Simple browser test that navigates to 51cto.com website and manipulates the window size by first setting a specific dimension then maximizing the window.

Starting URL: http://www.51cto.com/

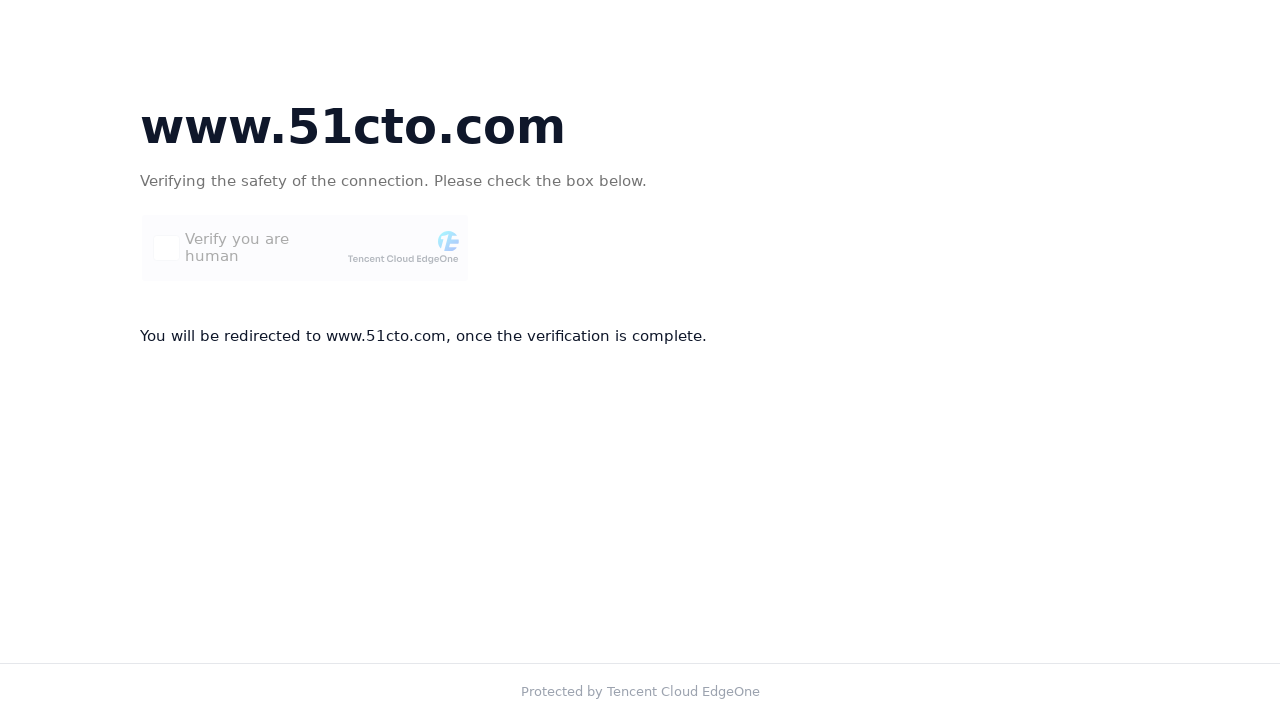

Navigated to http://www.51cto.com/
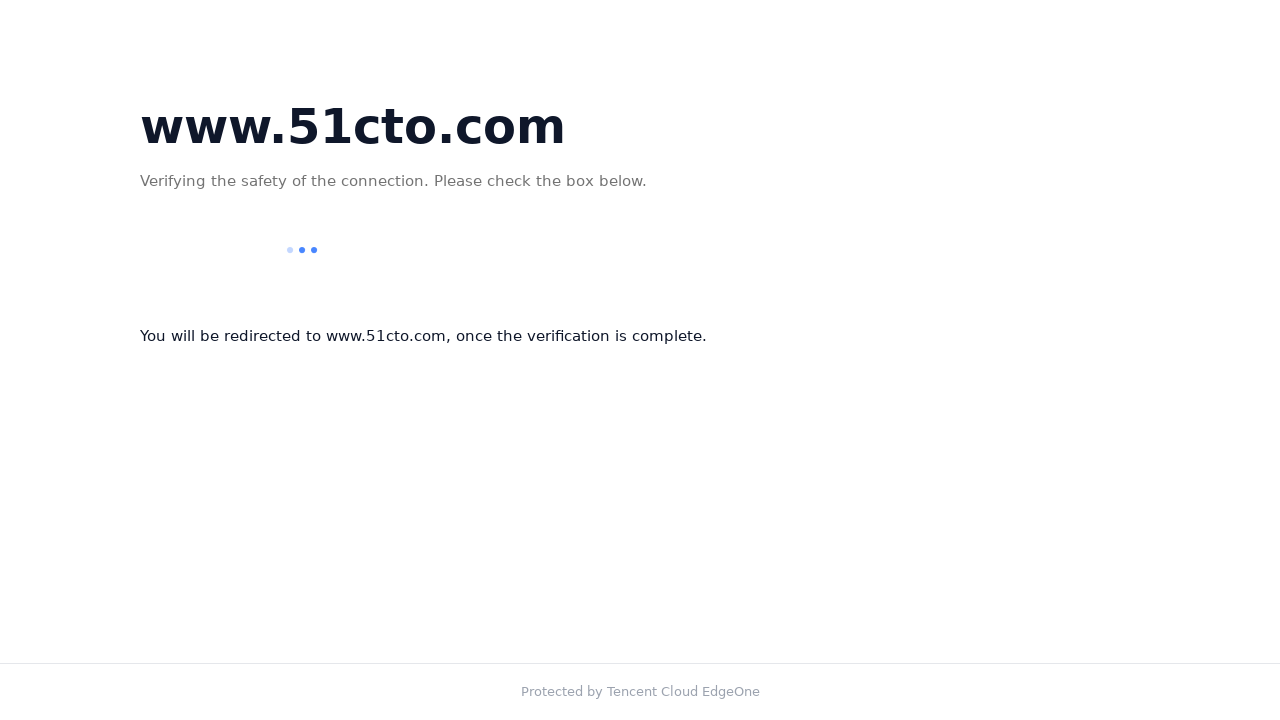

Set viewport to 480x720 pixels
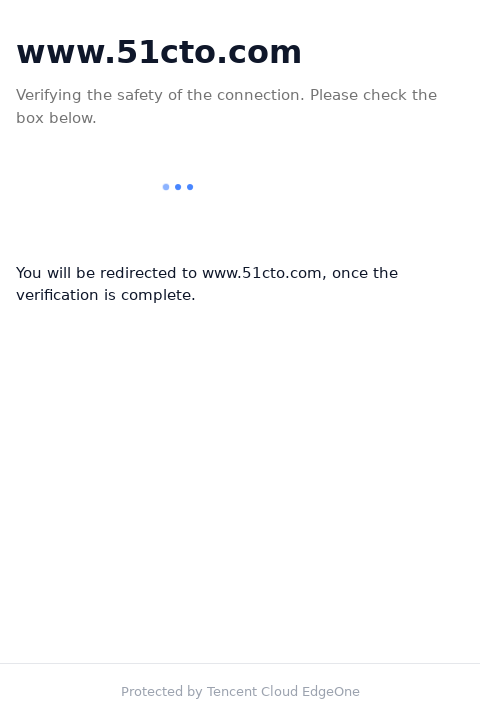

Maximized window by setting viewport to 1920x1080 pixels
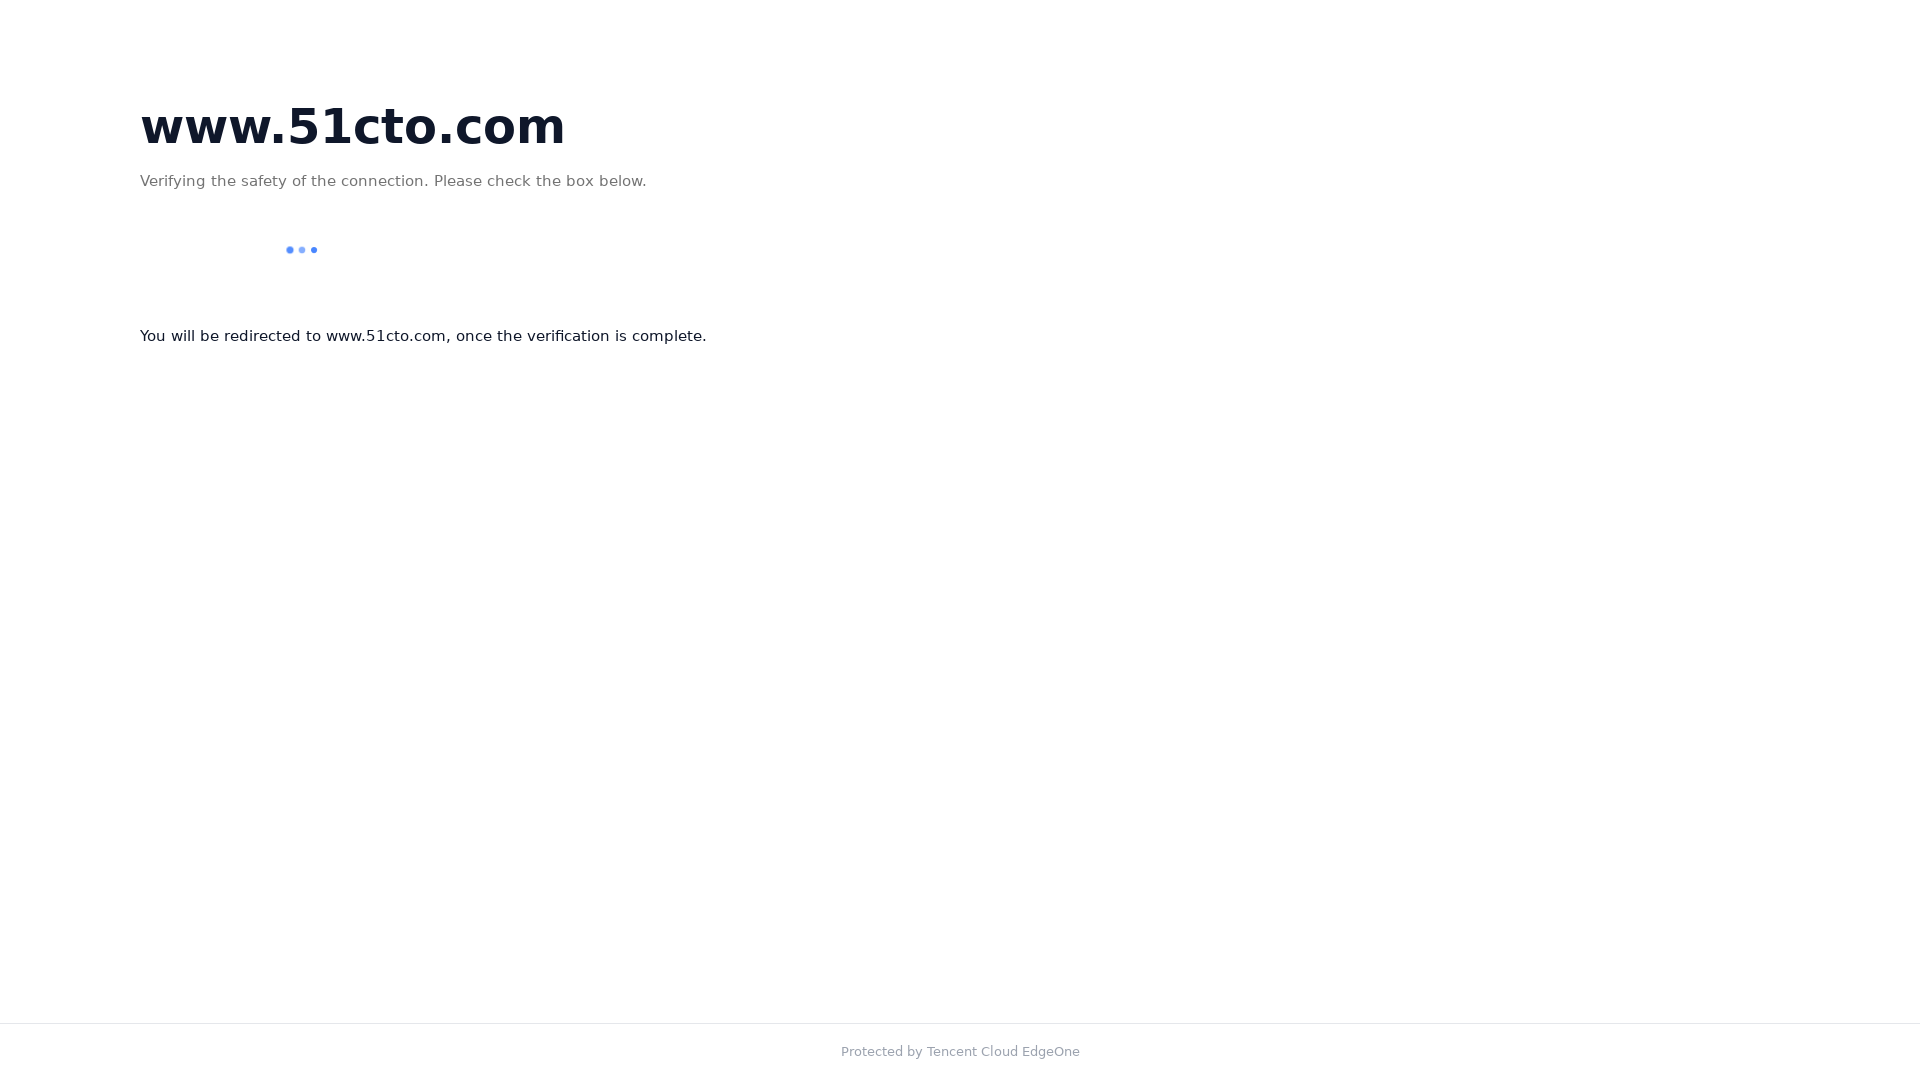

Page fully loaded (networkidle state reached)
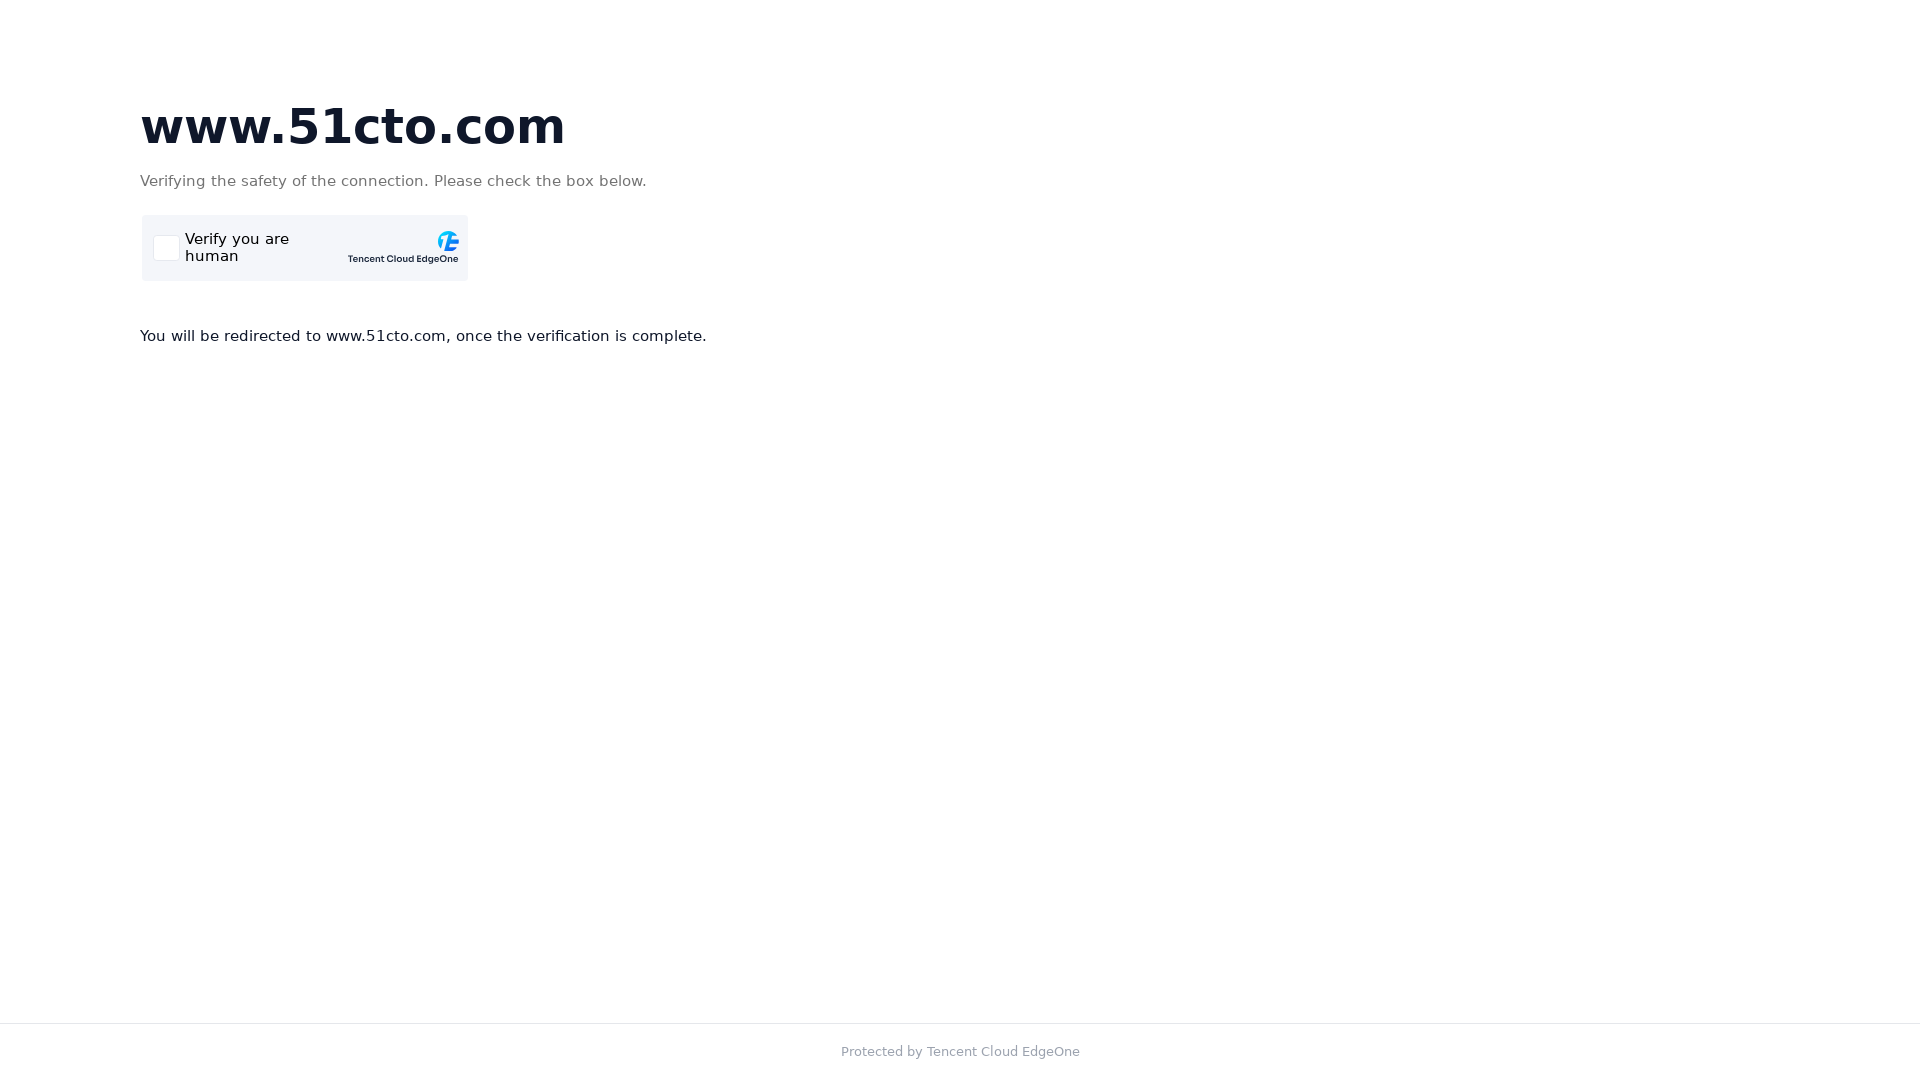

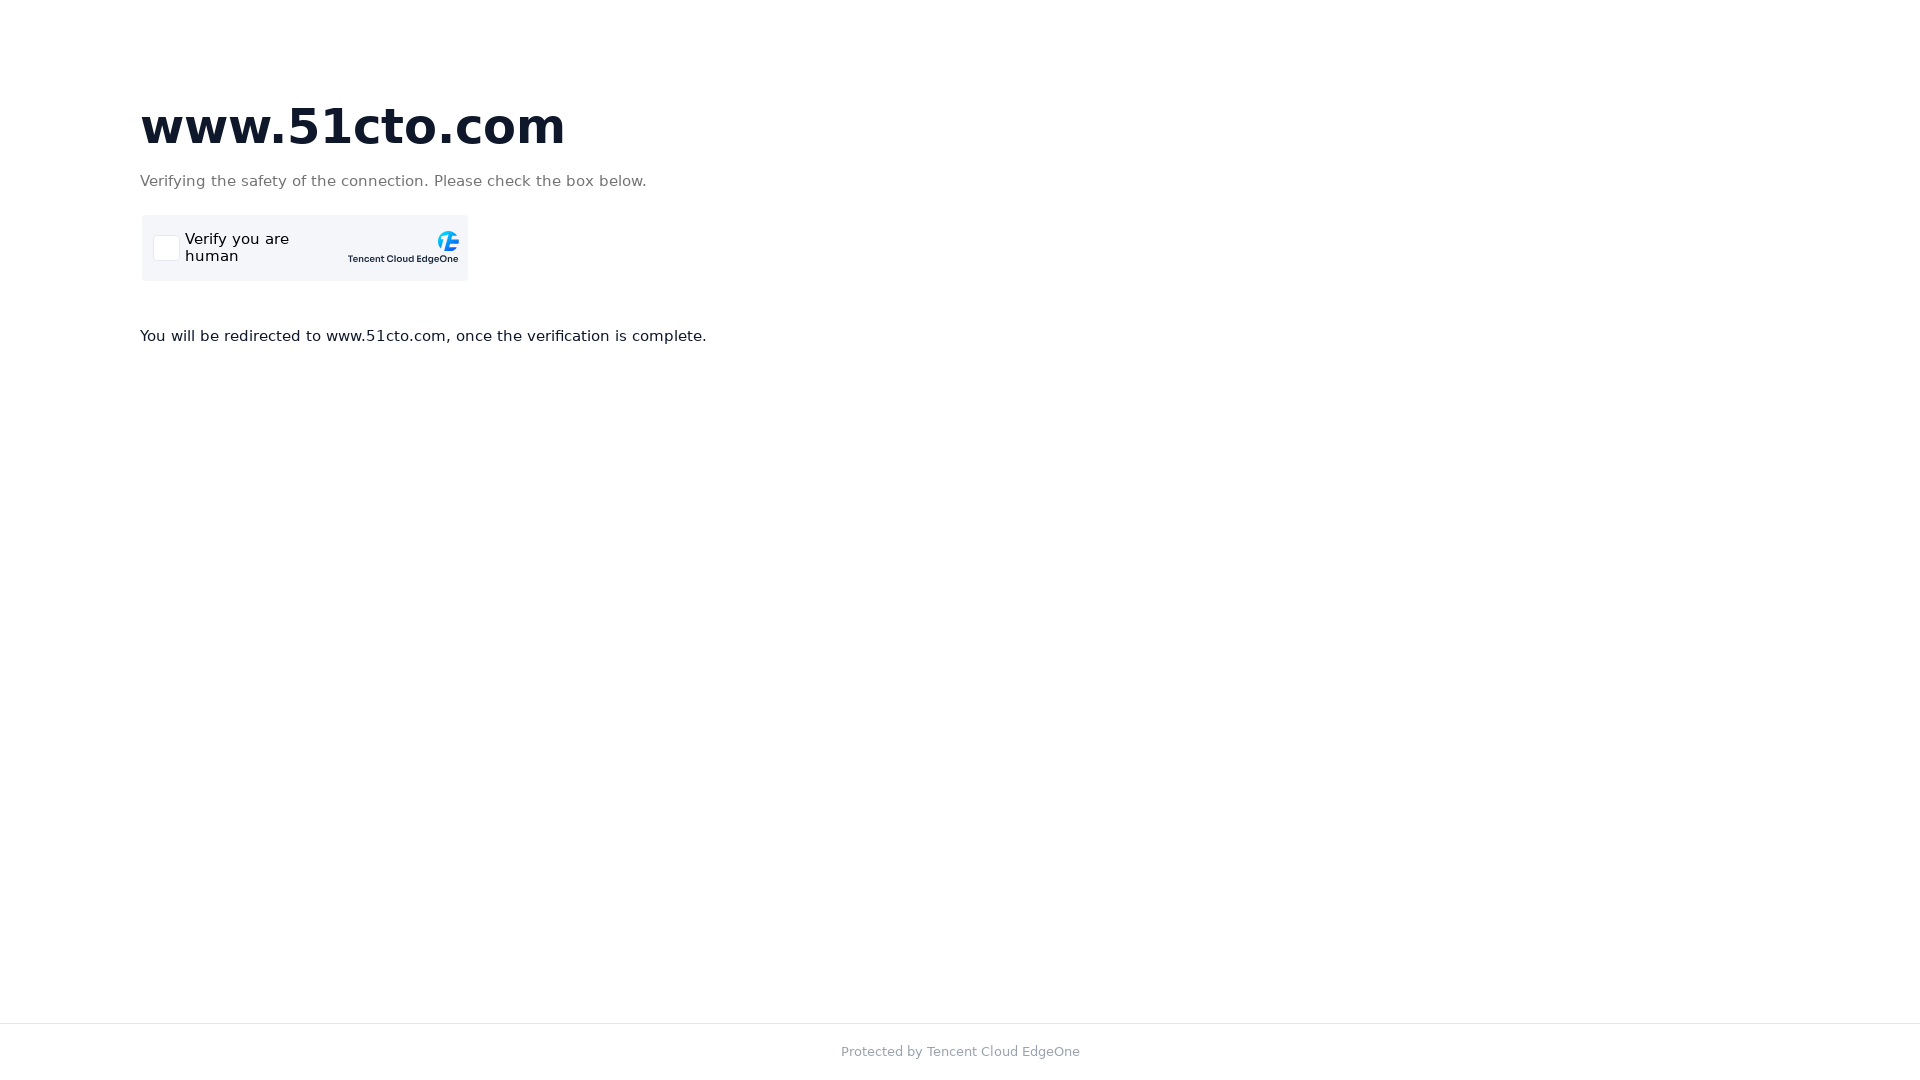